Tests checkbox interaction on a dynamic controls page by clicking a checkbox, verifying its selected state, clicking it again, and verifying the state changed

Starting URL: https://training-support.net/webelements/dynamic-controls

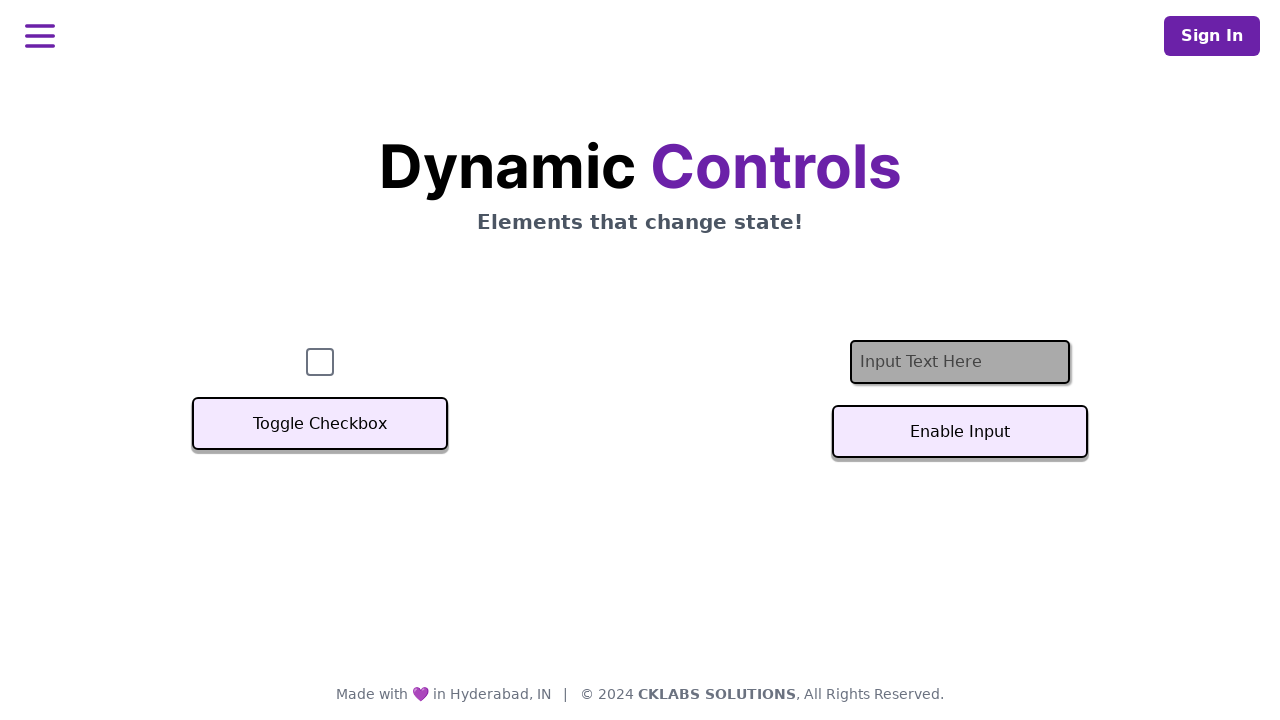

Clicked the checkbox to select it at (320, 362) on #checkbox
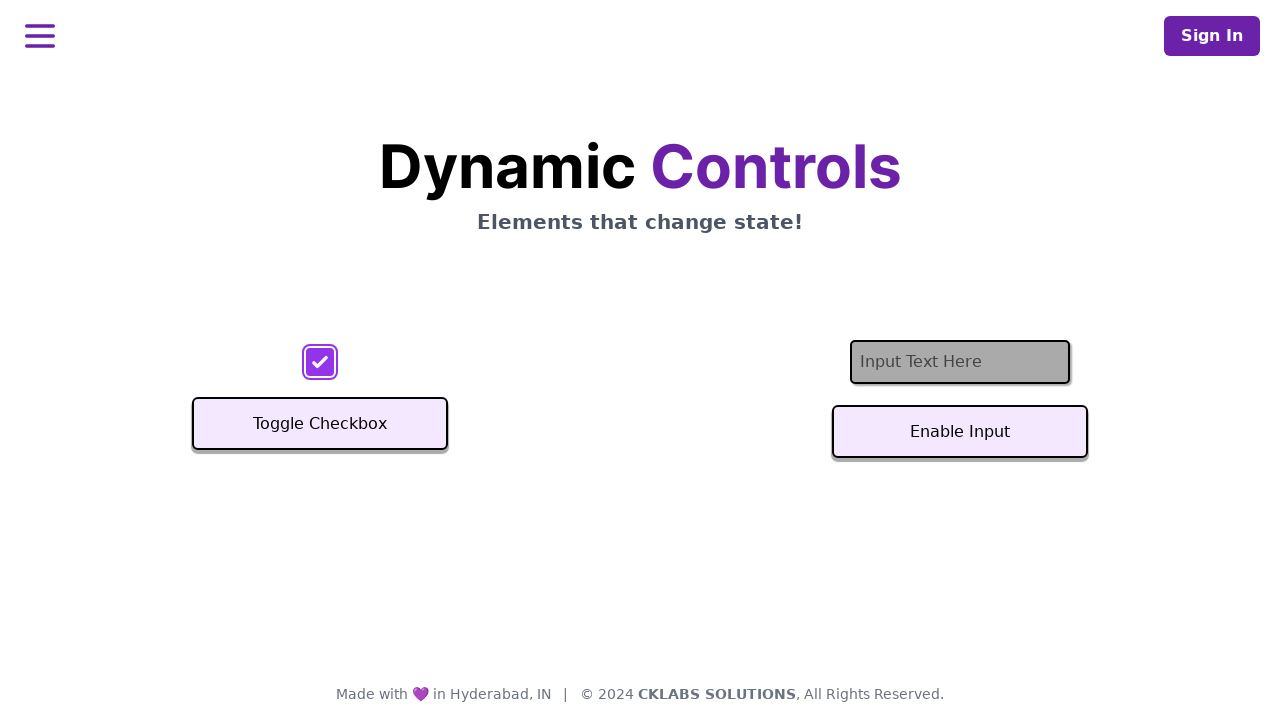

Waited 500ms for state change
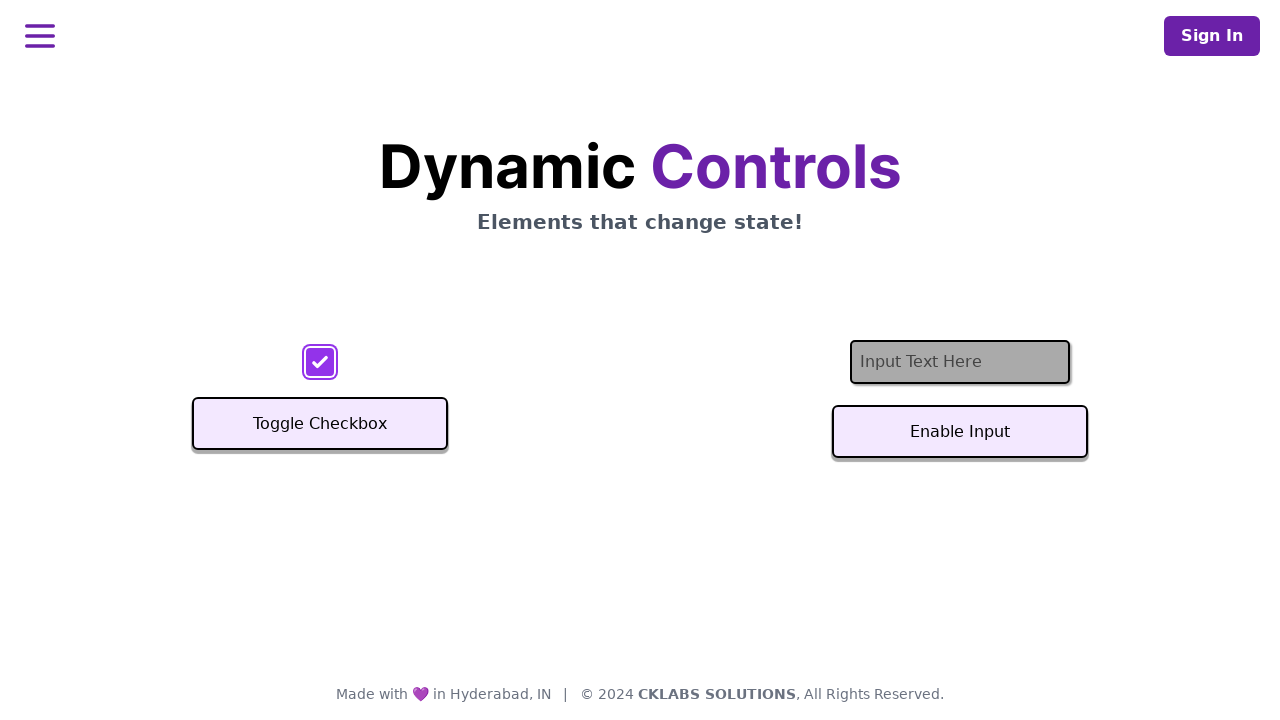

Clicked the checkbox again to deselect it at (320, 362) on #checkbox
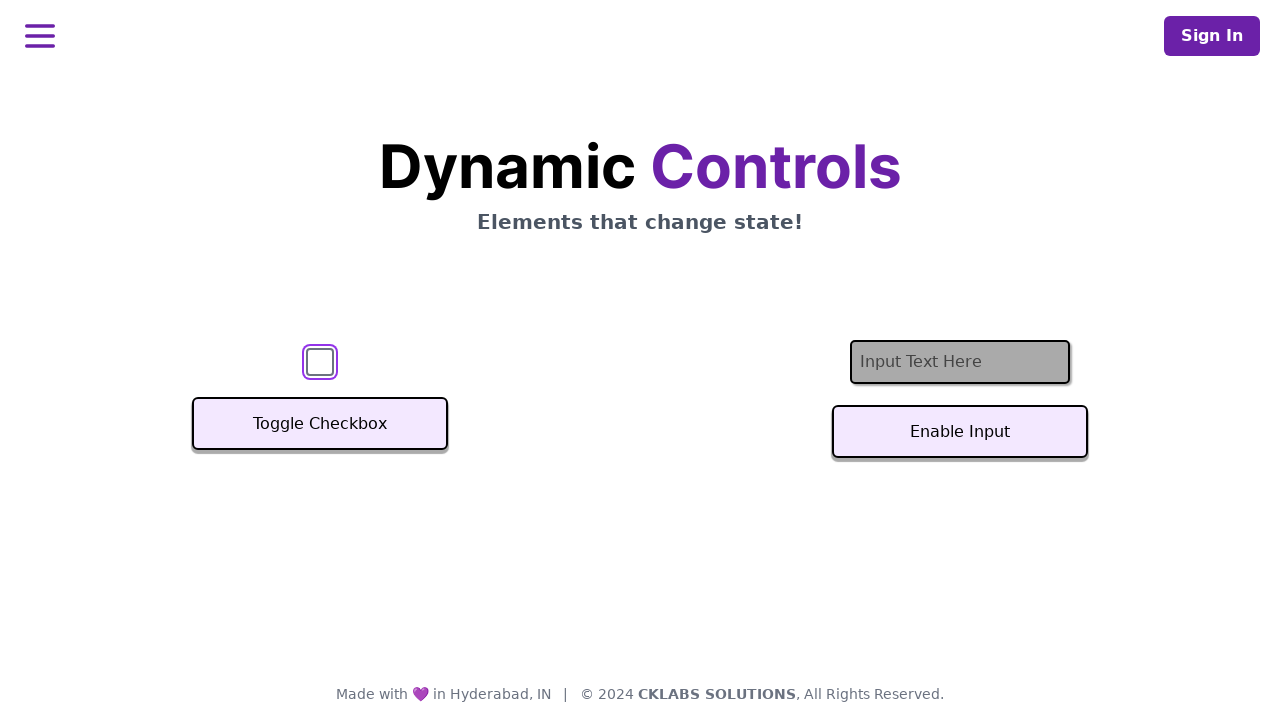

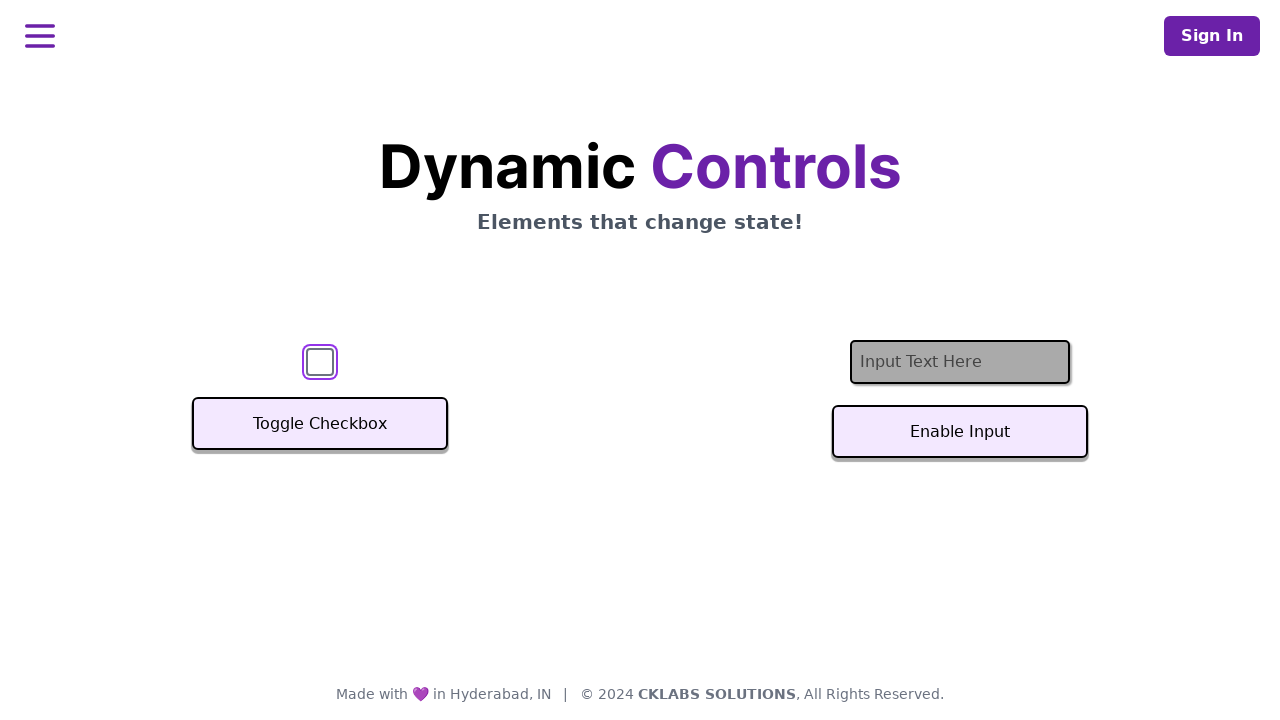